Tests that entering an empty string removes the todo item

Starting URL: https://demo.playwright.dev/todomvc

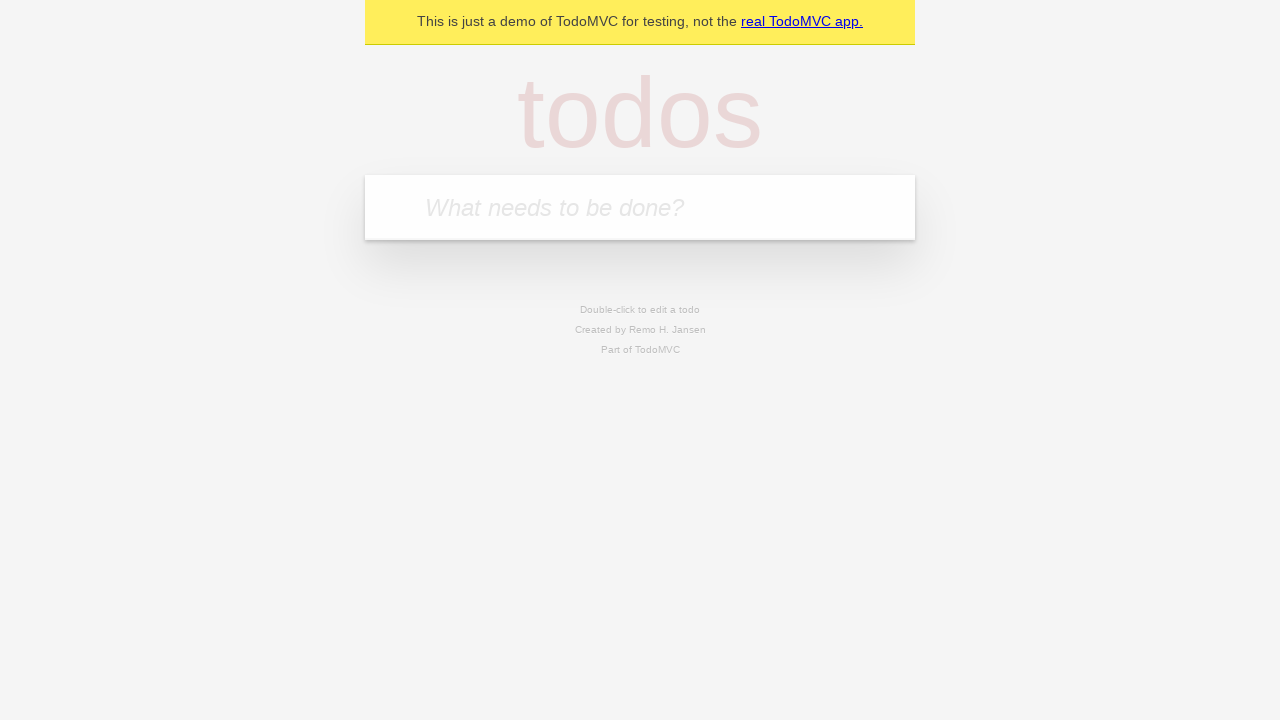

Filled todo input with 'buy some cheese' on internal:attr=[placeholder="What needs to be done?"i]
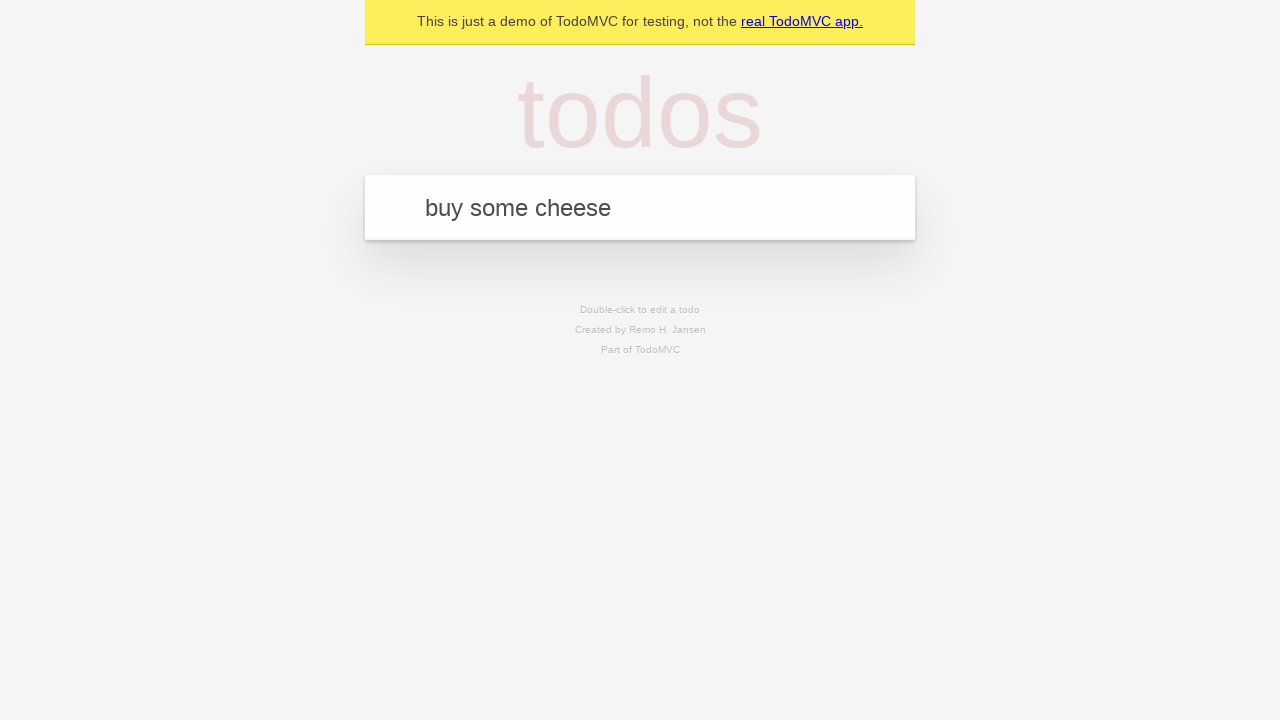

Pressed Enter to create todo 'buy some cheese' on internal:attr=[placeholder="What needs to be done?"i]
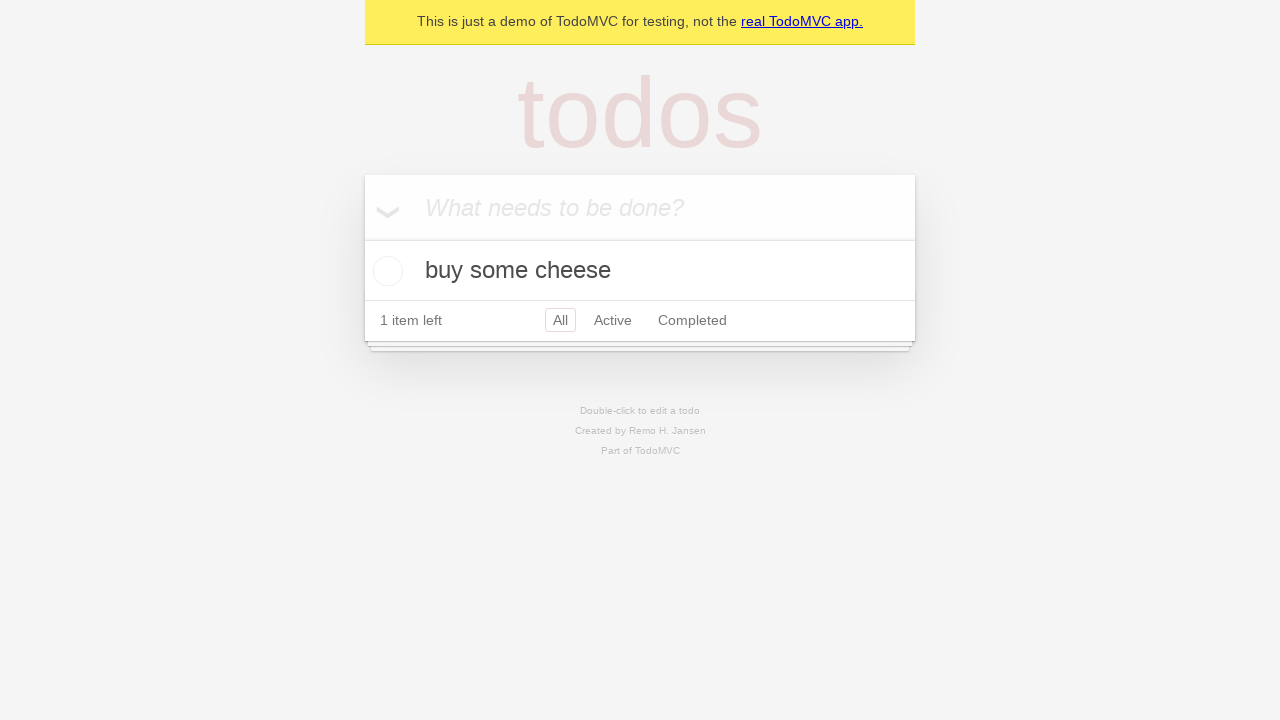

Filled todo input with 'feed the cat' on internal:attr=[placeholder="What needs to be done?"i]
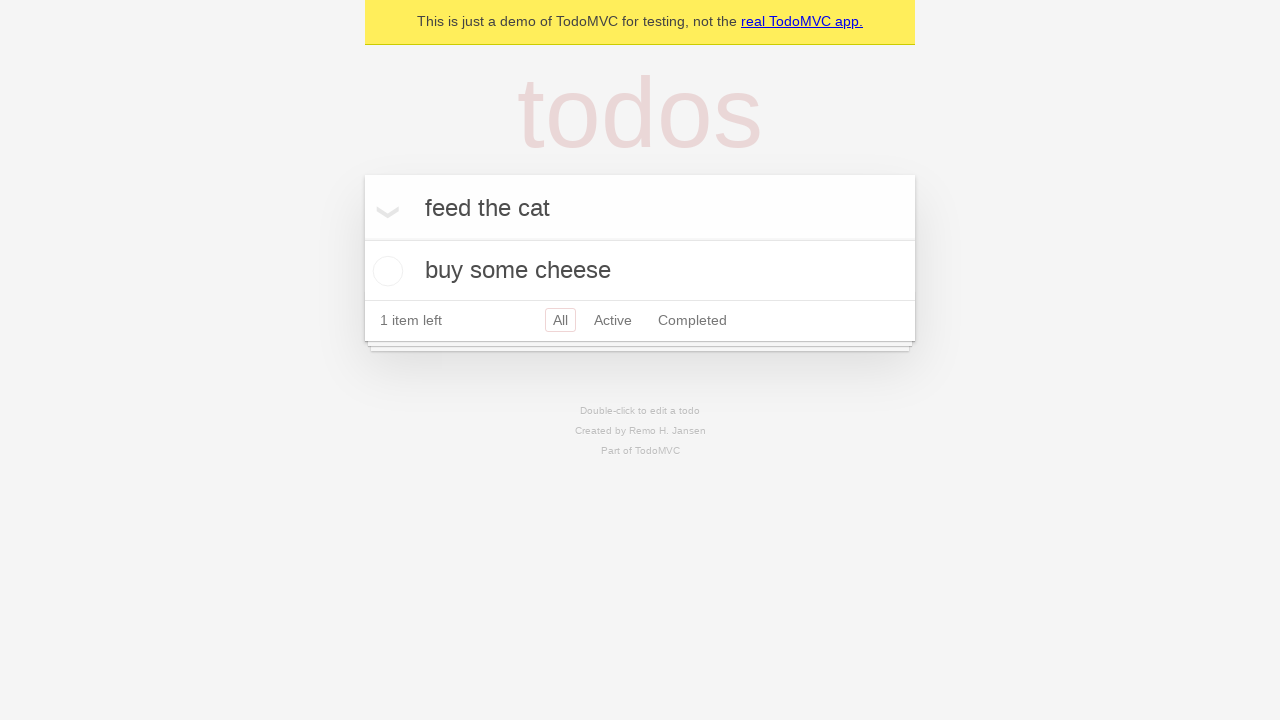

Pressed Enter to create todo 'feed the cat' on internal:attr=[placeholder="What needs to be done?"i]
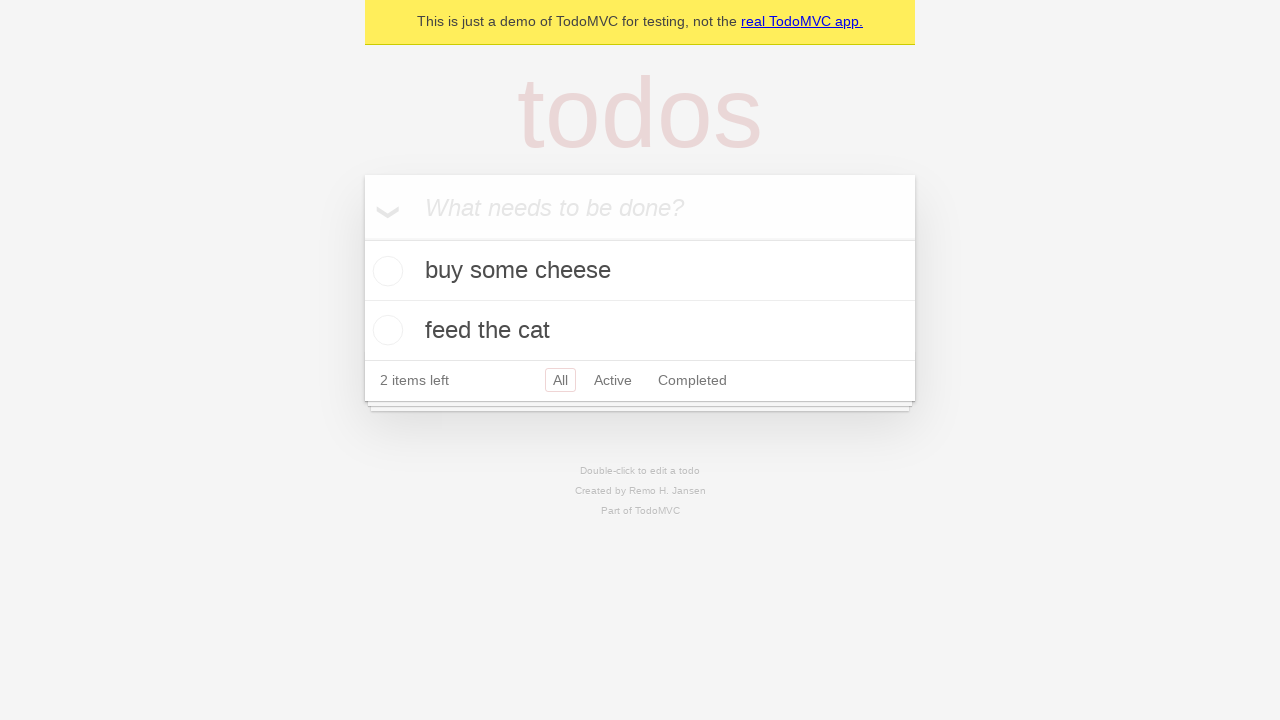

Filled todo input with 'book a doctors appointment' on internal:attr=[placeholder="What needs to be done?"i]
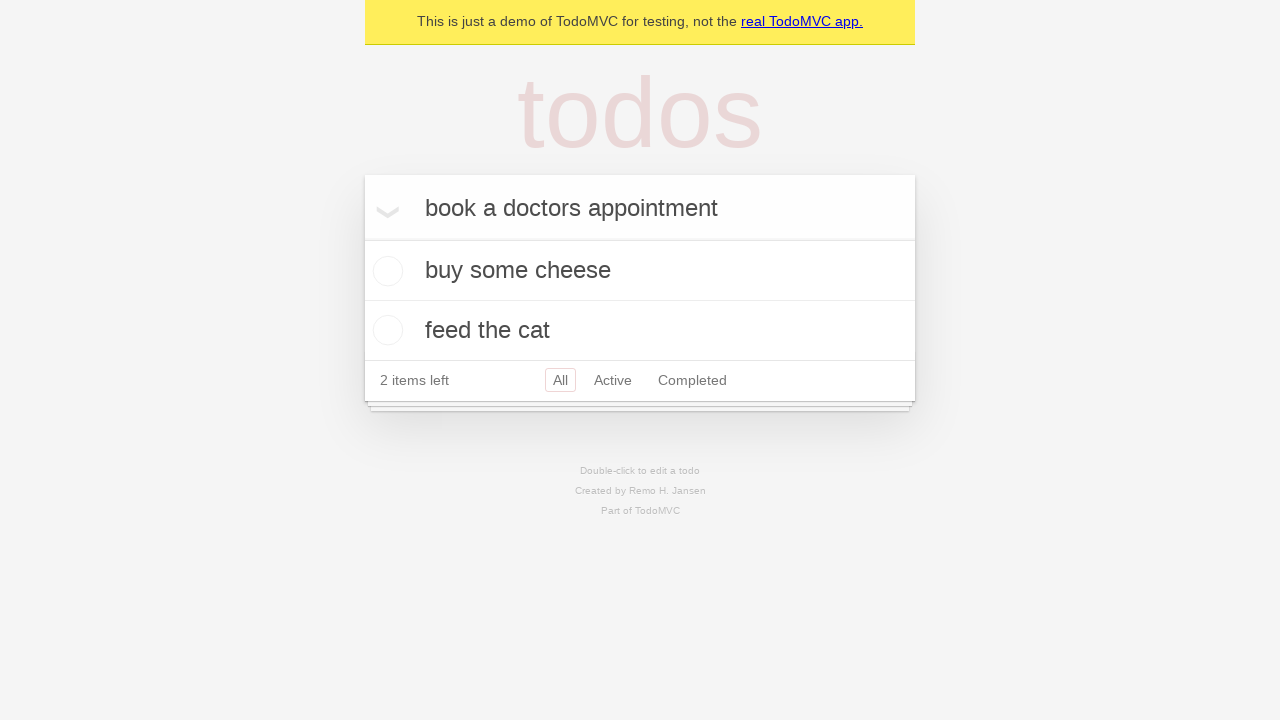

Pressed Enter to create todo 'book a doctors appointment' on internal:attr=[placeholder="What needs to be done?"i]
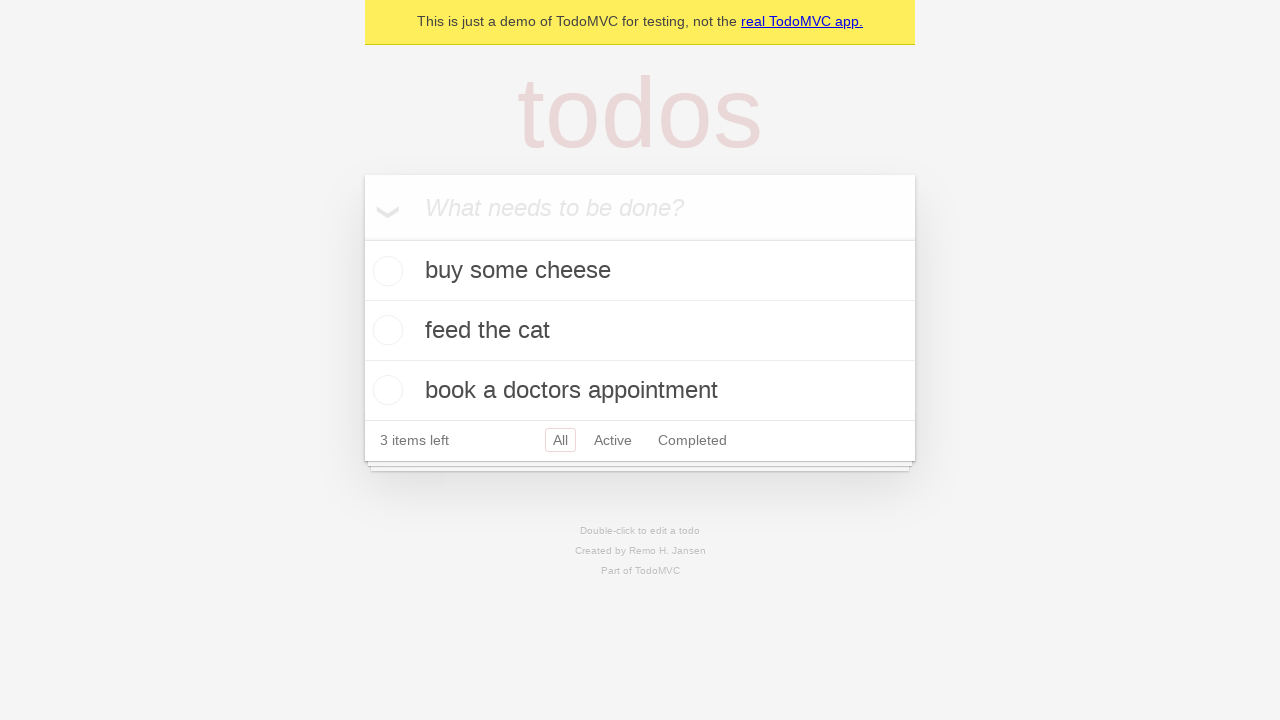

Double-clicked second todo item to enter edit mode at (640, 331) on internal:testid=[data-testid="todo-item"s] >> nth=1
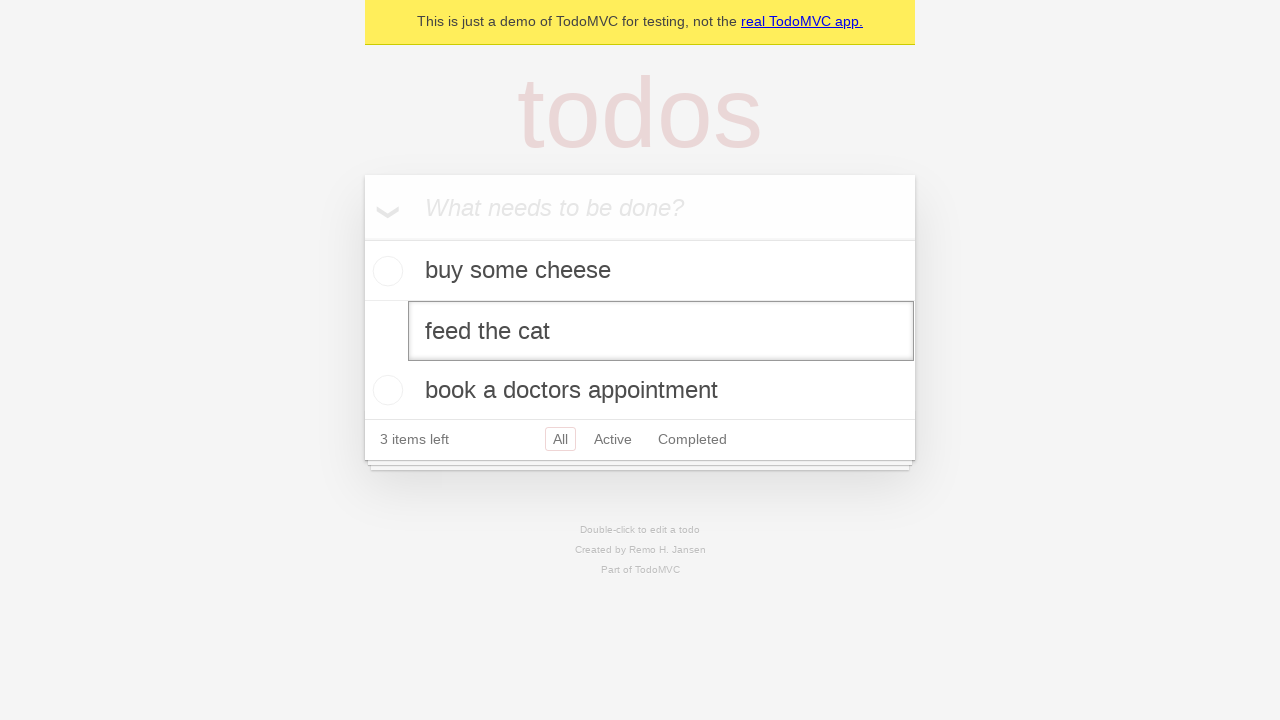

Cleared the todo text by filling with empty string on internal:testid=[data-testid="todo-item"s] >> nth=1 >> internal:role=textbox[nam
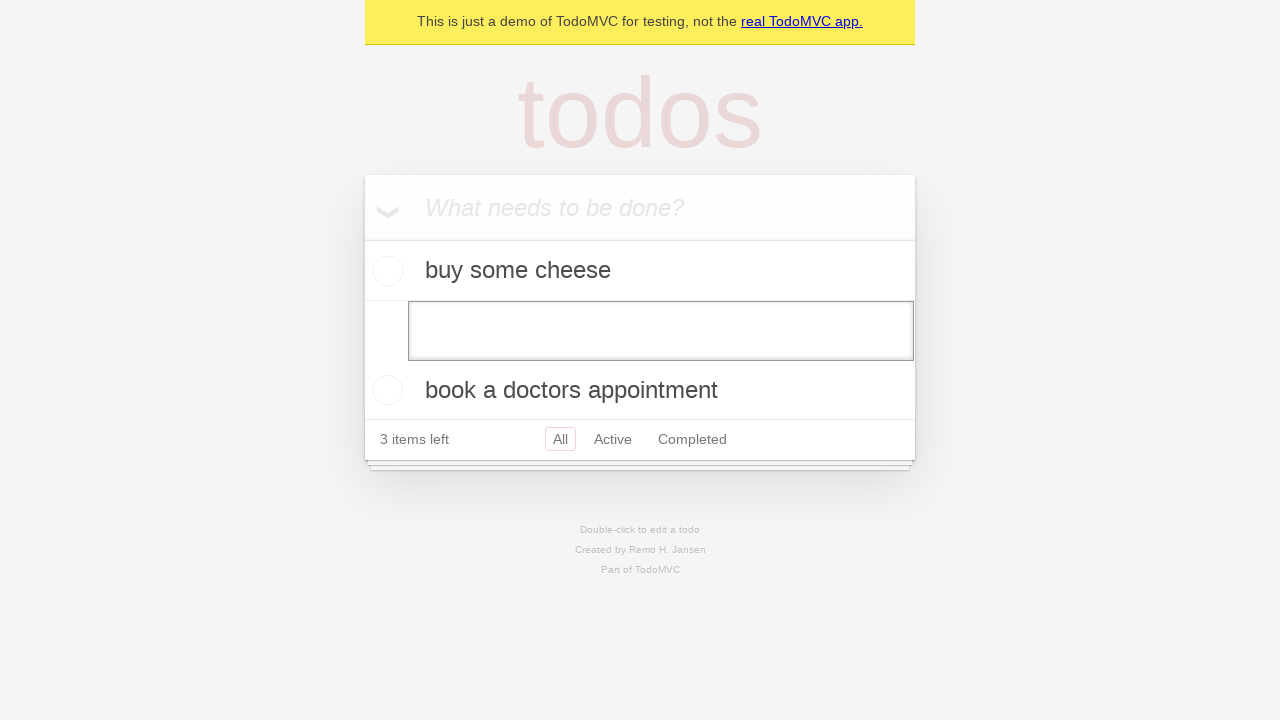

Pressed Enter to submit empty todo, removing the item on internal:testid=[data-testid="todo-item"s] >> nth=1 >> internal:role=textbox[nam
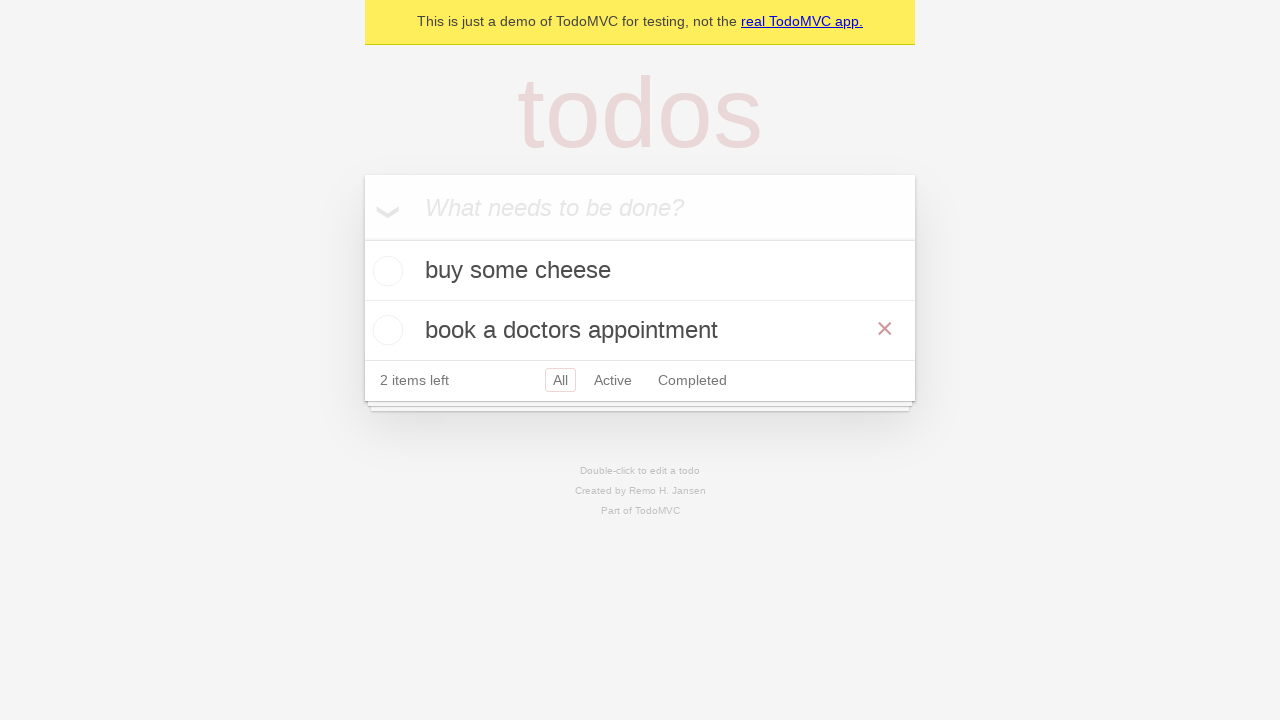

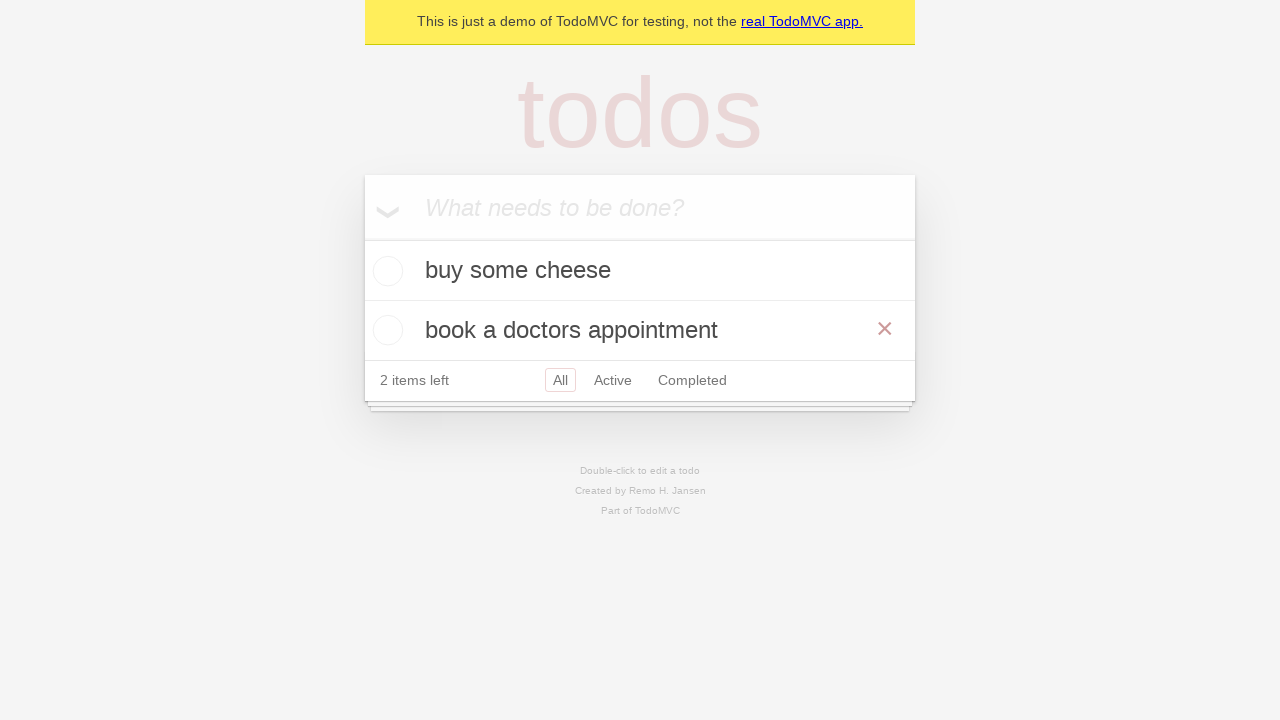